Tests Moved API link by clicking it

Starting URL: https://demoqa.com/links

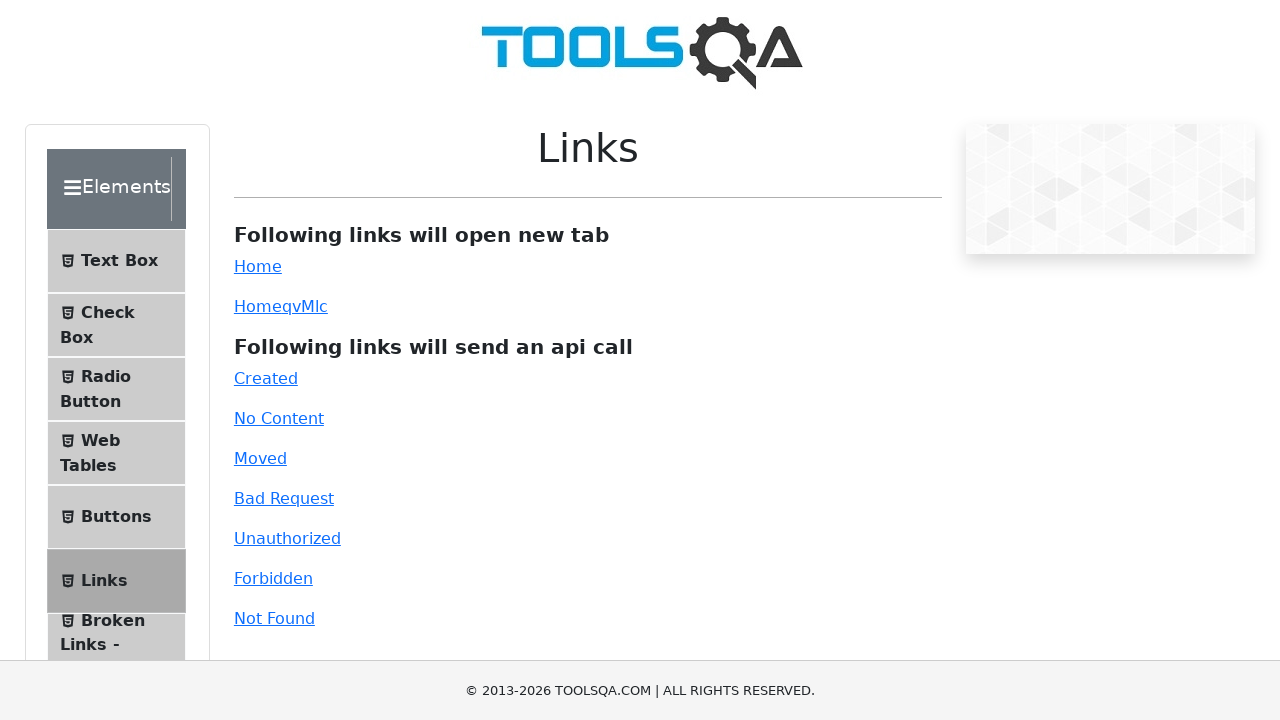

Clicked 'Moved' link to trigger API call at (260, 458) on #moved
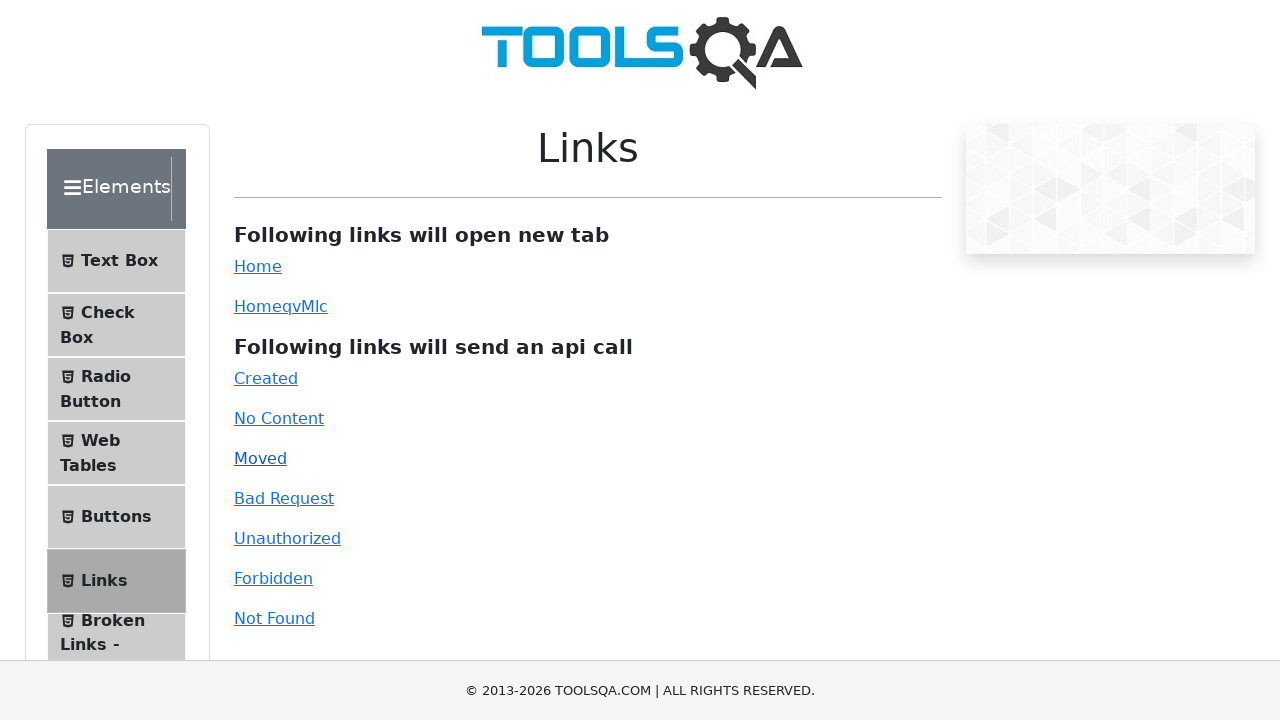

API response message appeared
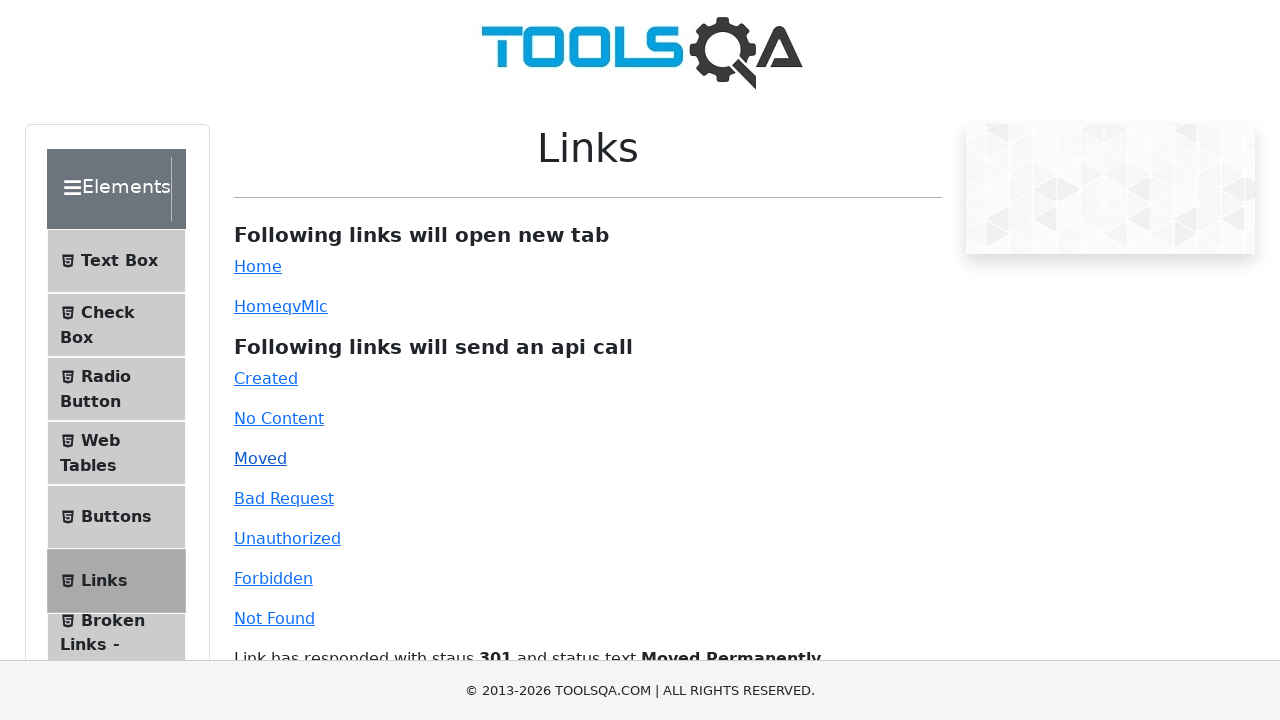

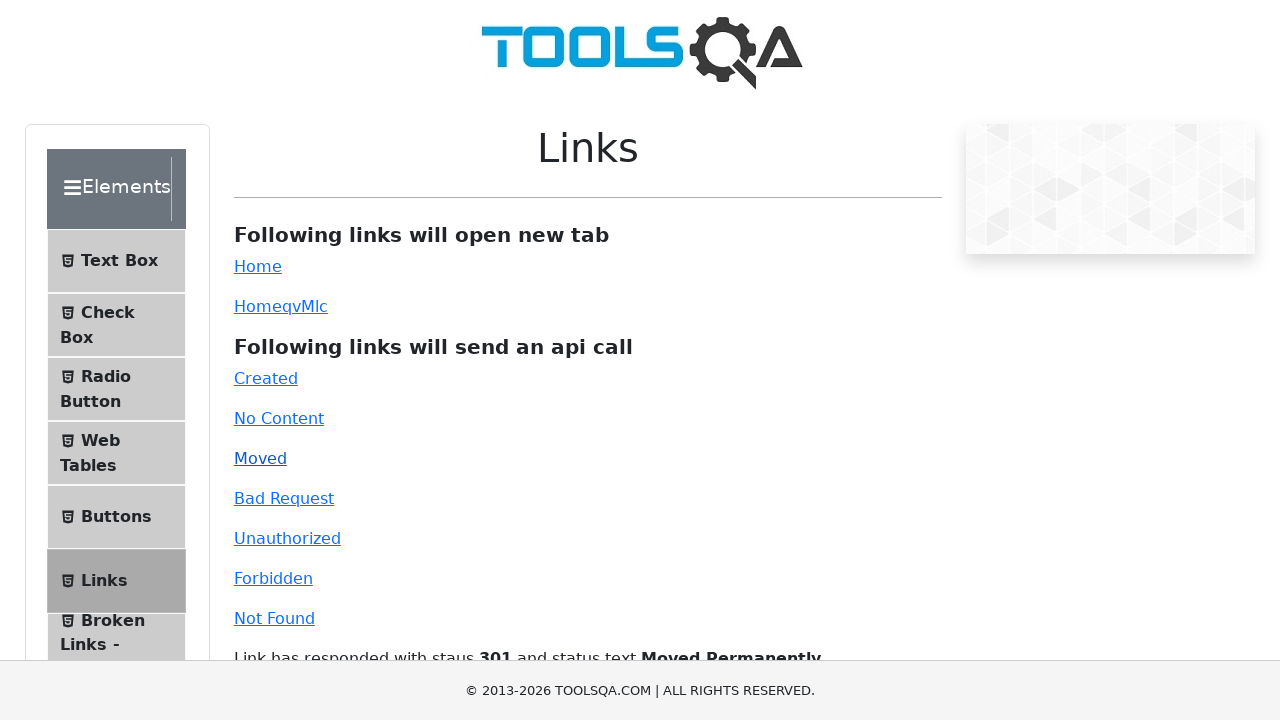